Tests that edits are cancelled when pressing Escape key

Starting URL: https://demo.playwright.dev/todomvc

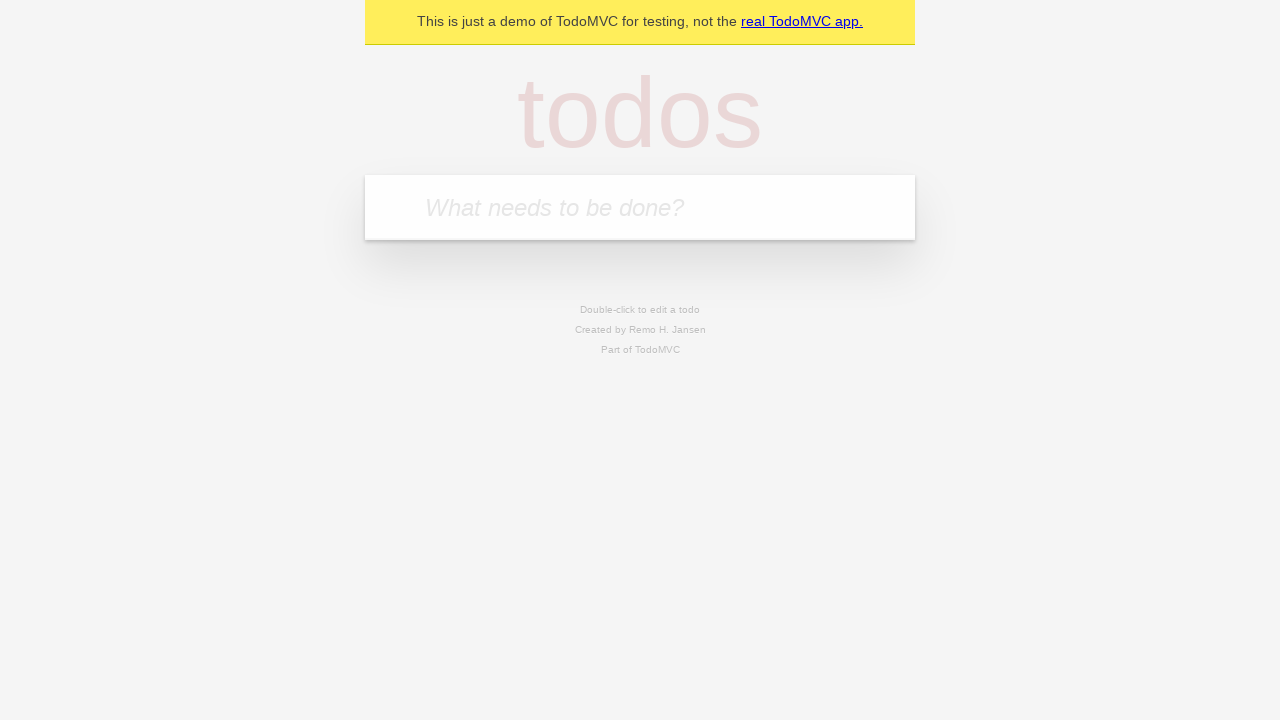

Filled new todo input with 'buy some cheese' on internal:attr=[placeholder="What needs to be done?"i]
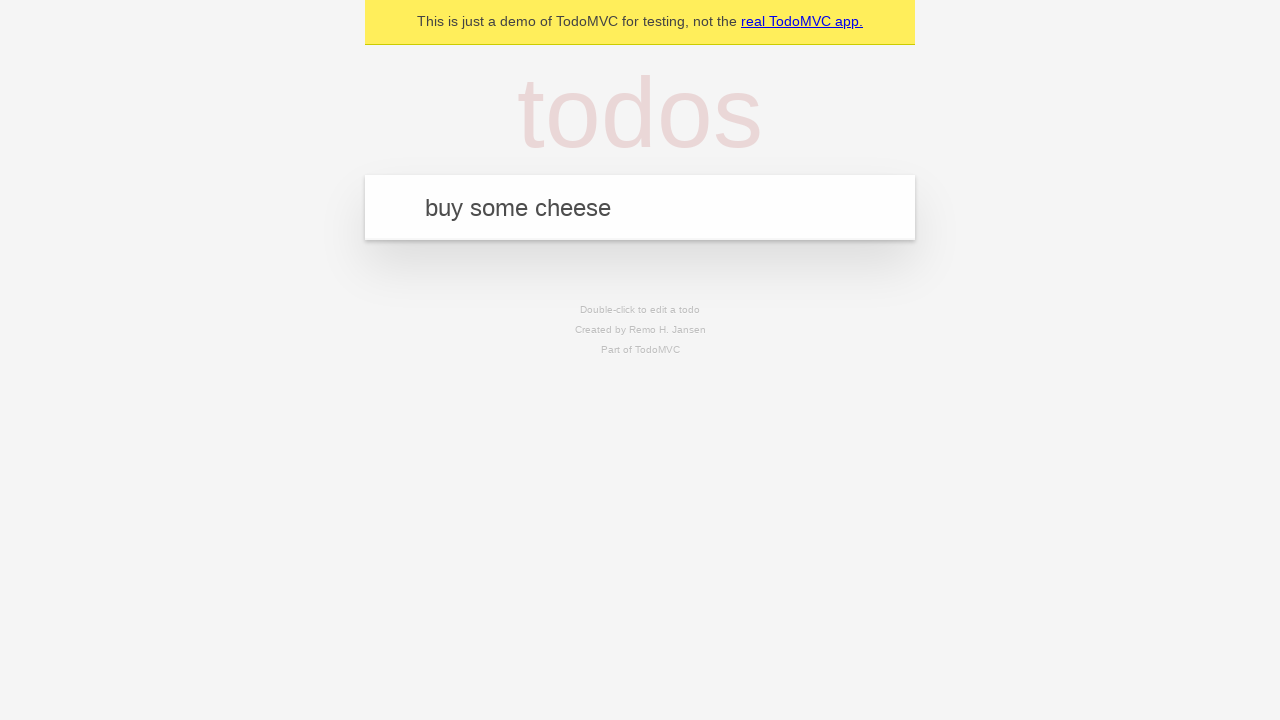

Pressed Enter to create todo 'buy some cheese' on internal:attr=[placeholder="What needs to be done?"i]
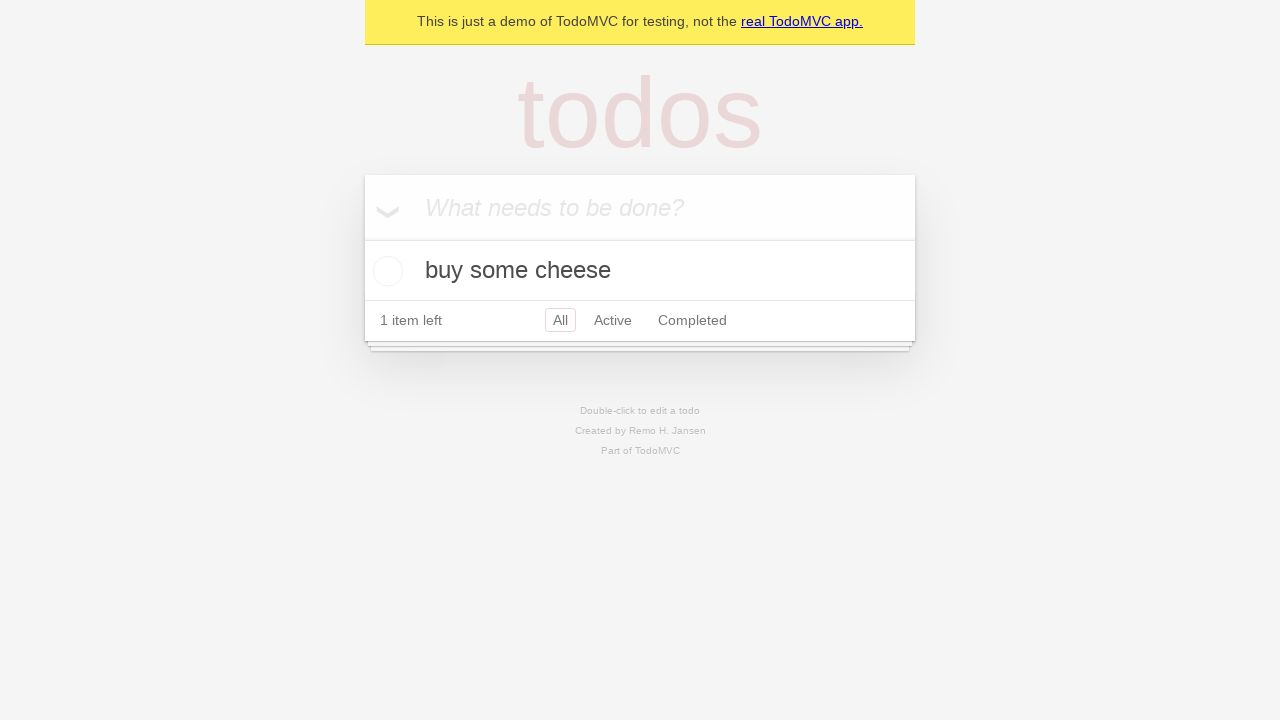

Filled new todo input with 'feed the cat' on internal:attr=[placeholder="What needs to be done?"i]
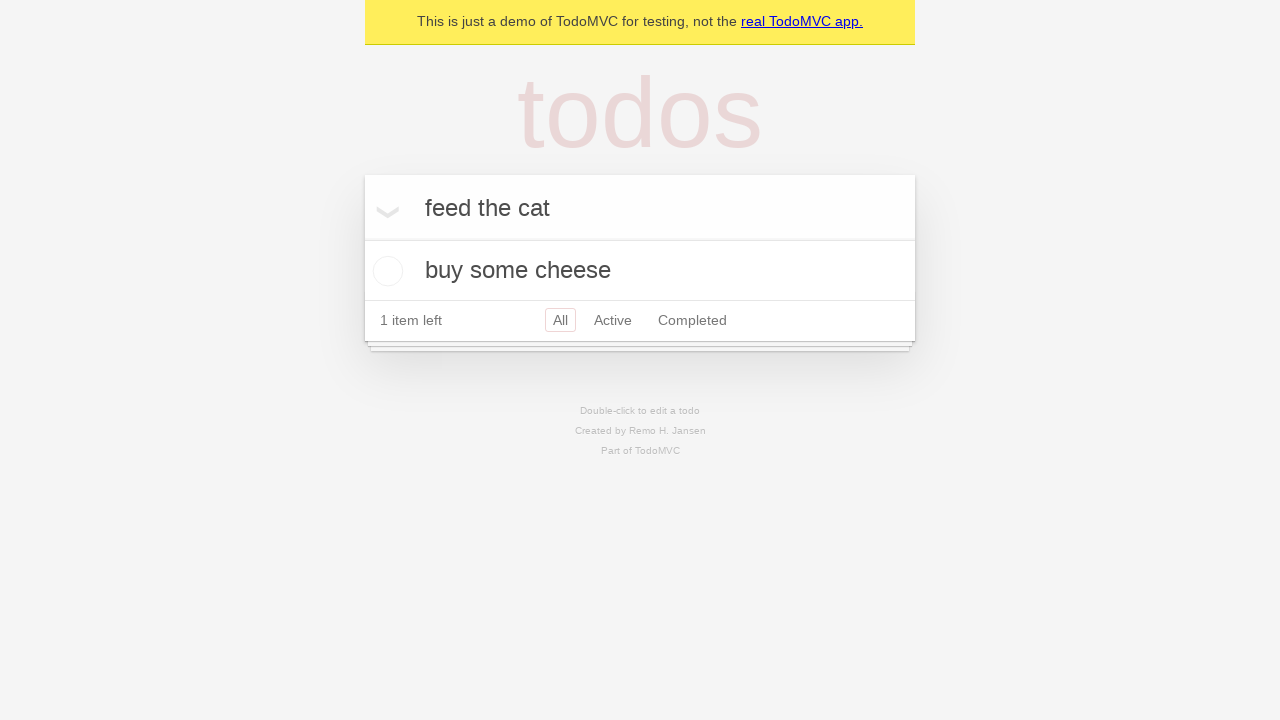

Pressed Enter to create todo 'feed the cat' on internal:attr=[placeholder="What needs to be done?"i]
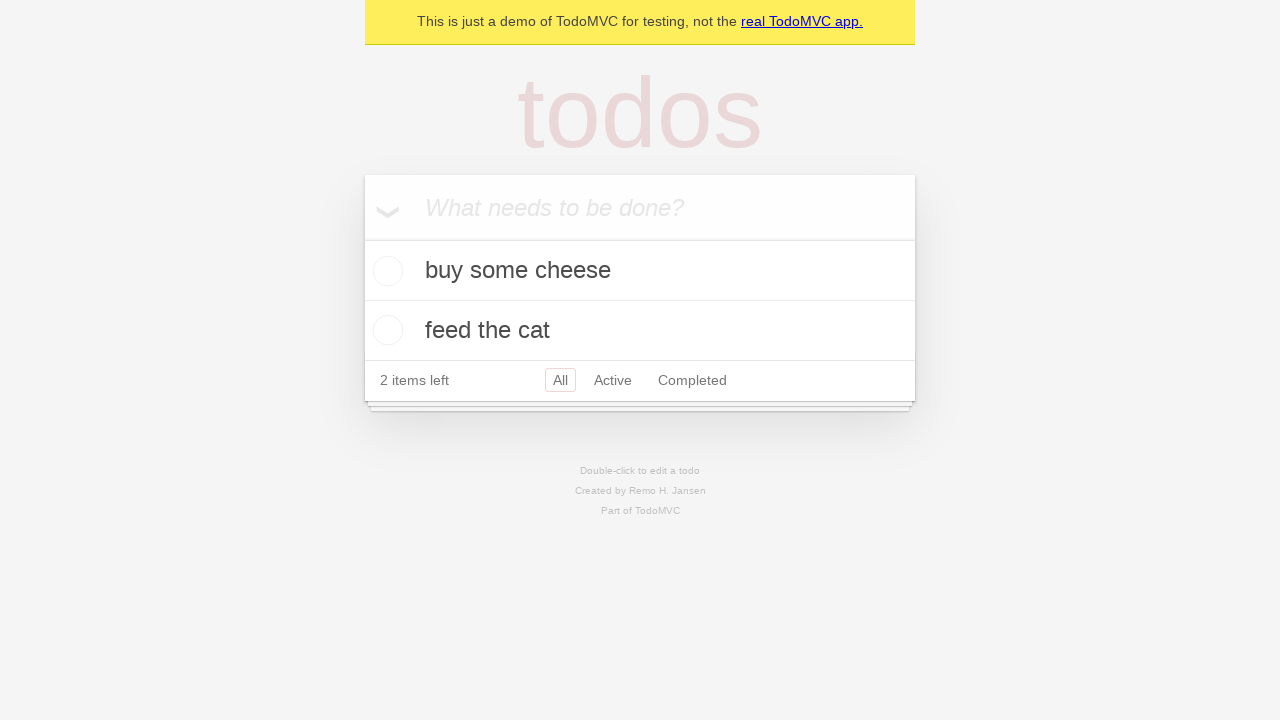

Filled new todo input with 'book a doctors appointment' on internal:attr=[placeholder="What needs to be done?"i]
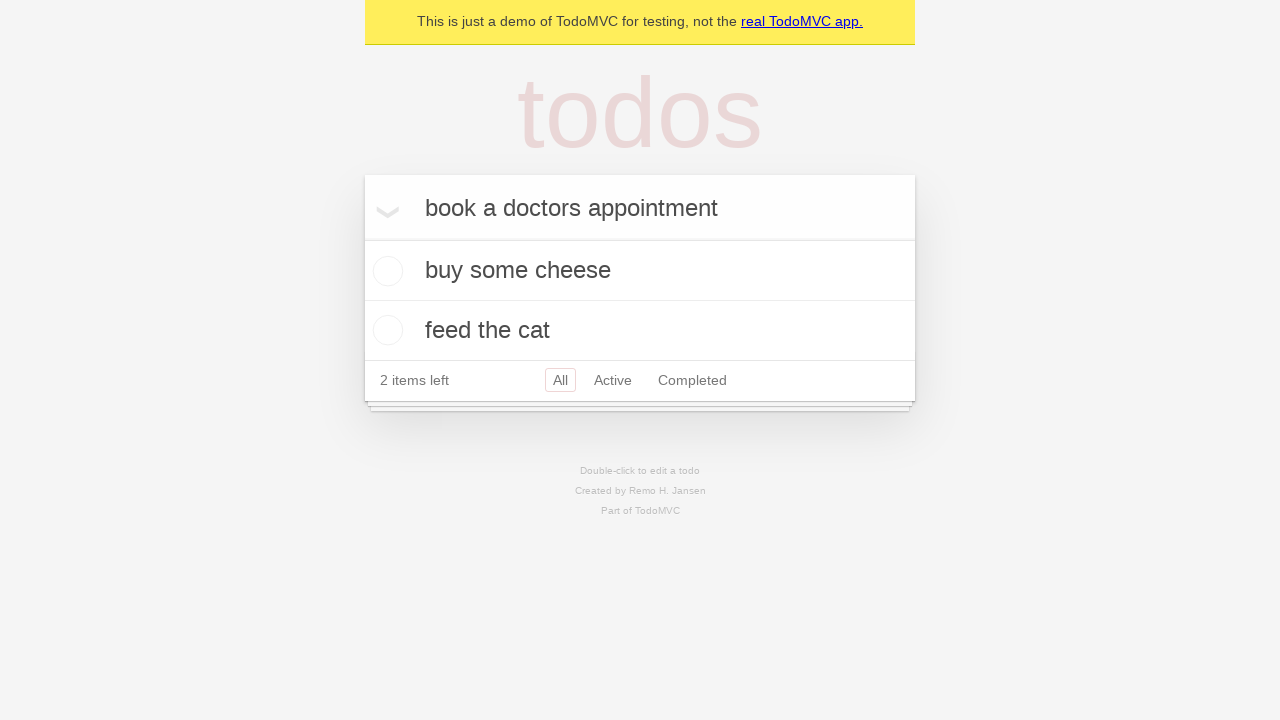

Pressed Enter to create todo 'book a doctors appointment' on internal:attr=[placeholder="What needs to be done?"i]
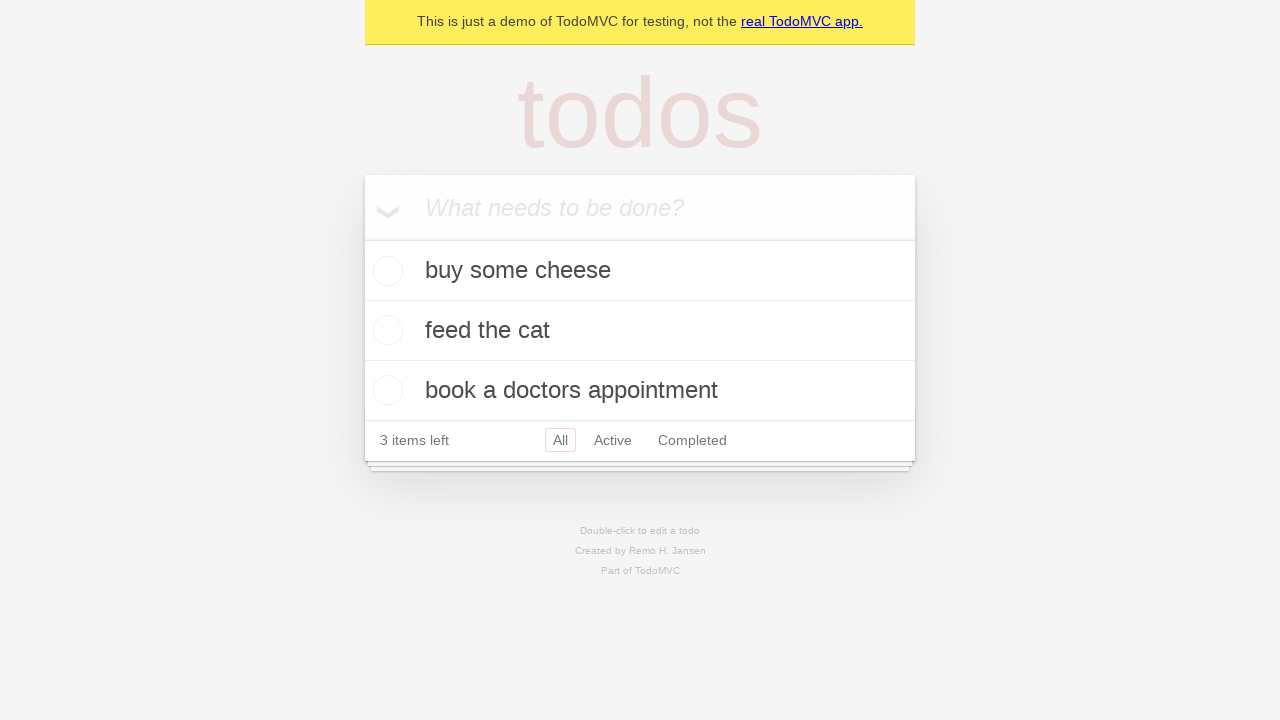

Double-clicked on second todo item to enter edit mode at (640, 331) on internal:testid=[data-testid="todo-item"s] >> nth=1
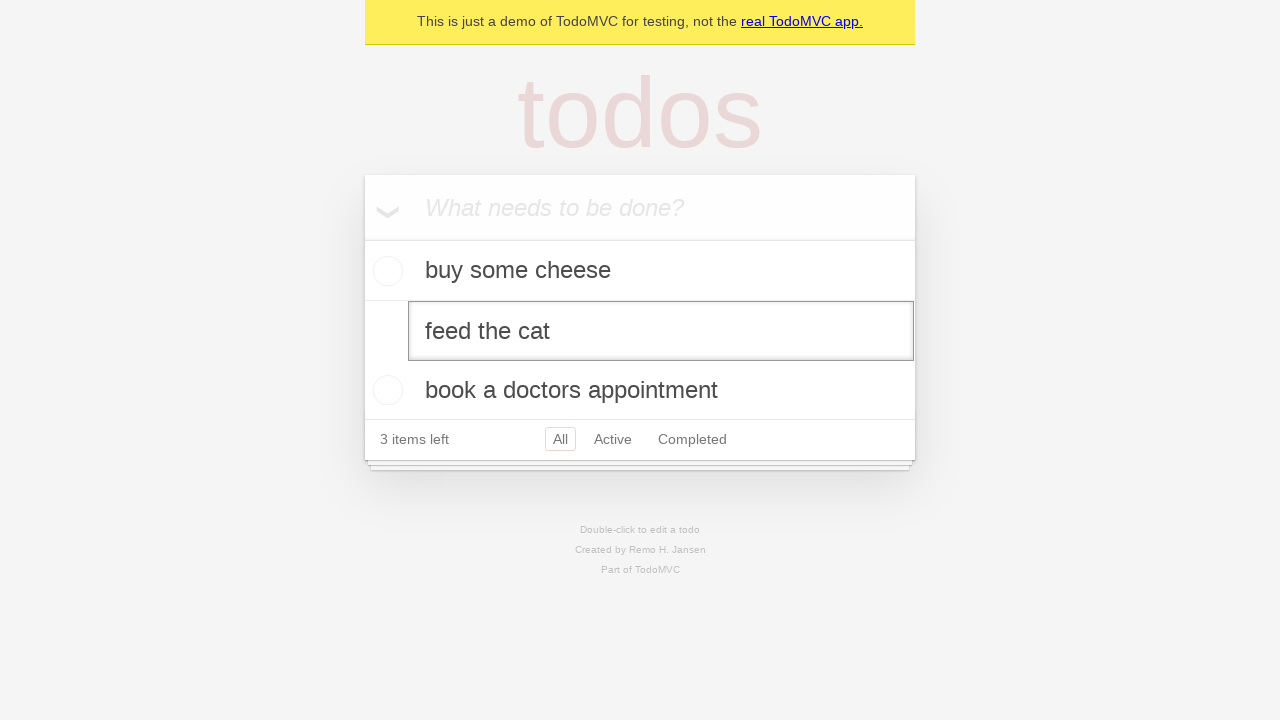

Filled edit textbox with 'buy some sausages' on internal:testid=[data-testid="todo-item"s] >> nth=1 >> internal:role=textbox[nam
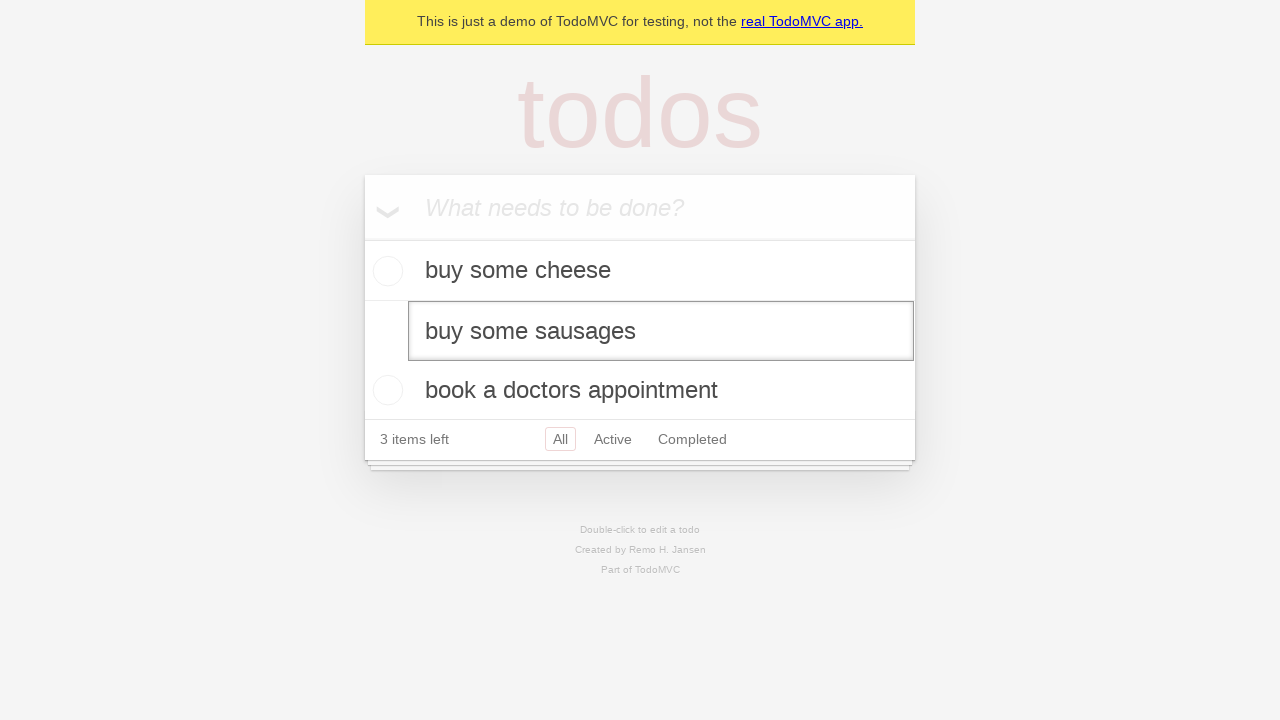

Pressed Escape key to cancel edit on internal:testid=[data-testid="todo-item"s] >> nth=1 >> internal:role=textbox[nam
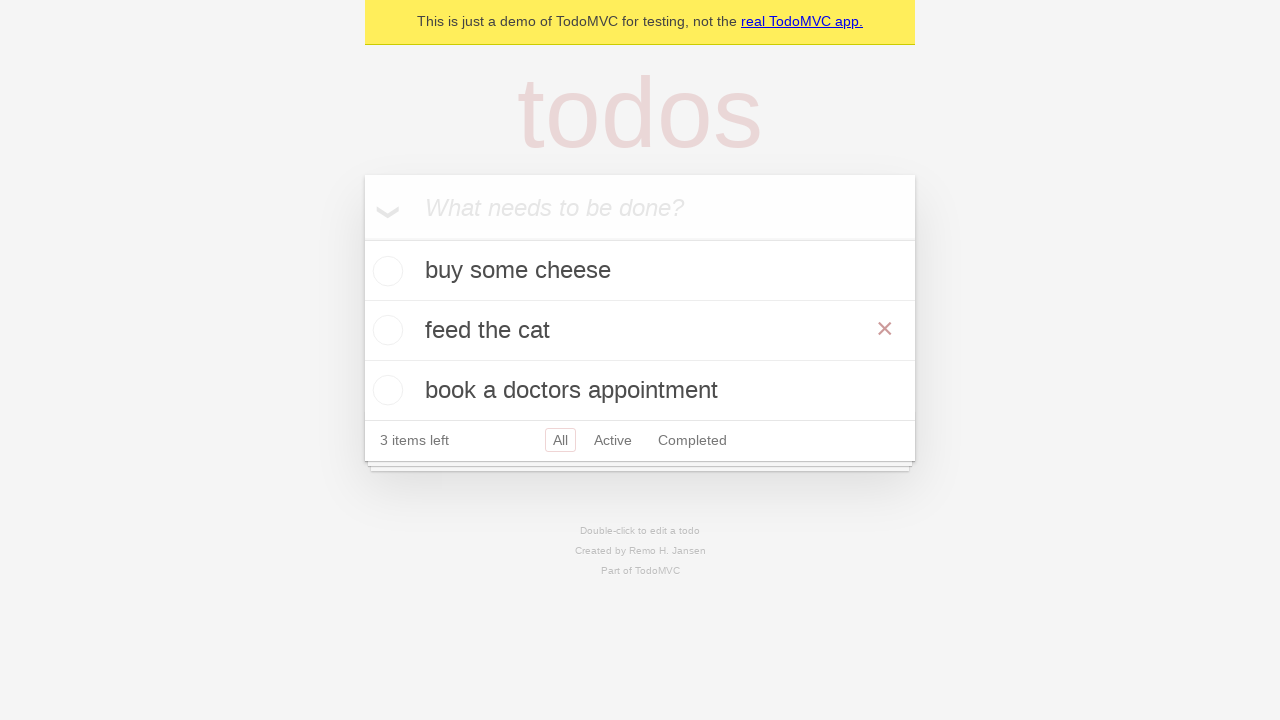

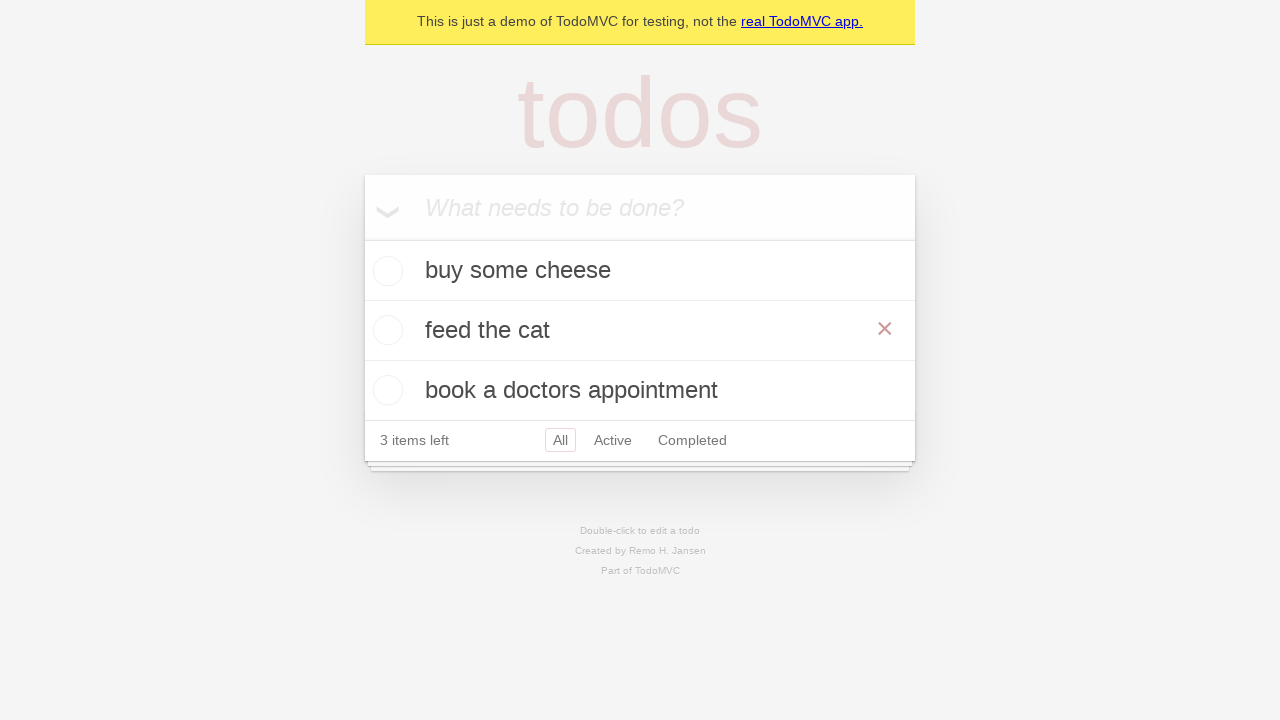